Tests popup window handling by clicking a link that opens a popup window, then iterating through all window handles to switch between windows and verify their titles.

Starting URL: http://omayo.blogspot.com/

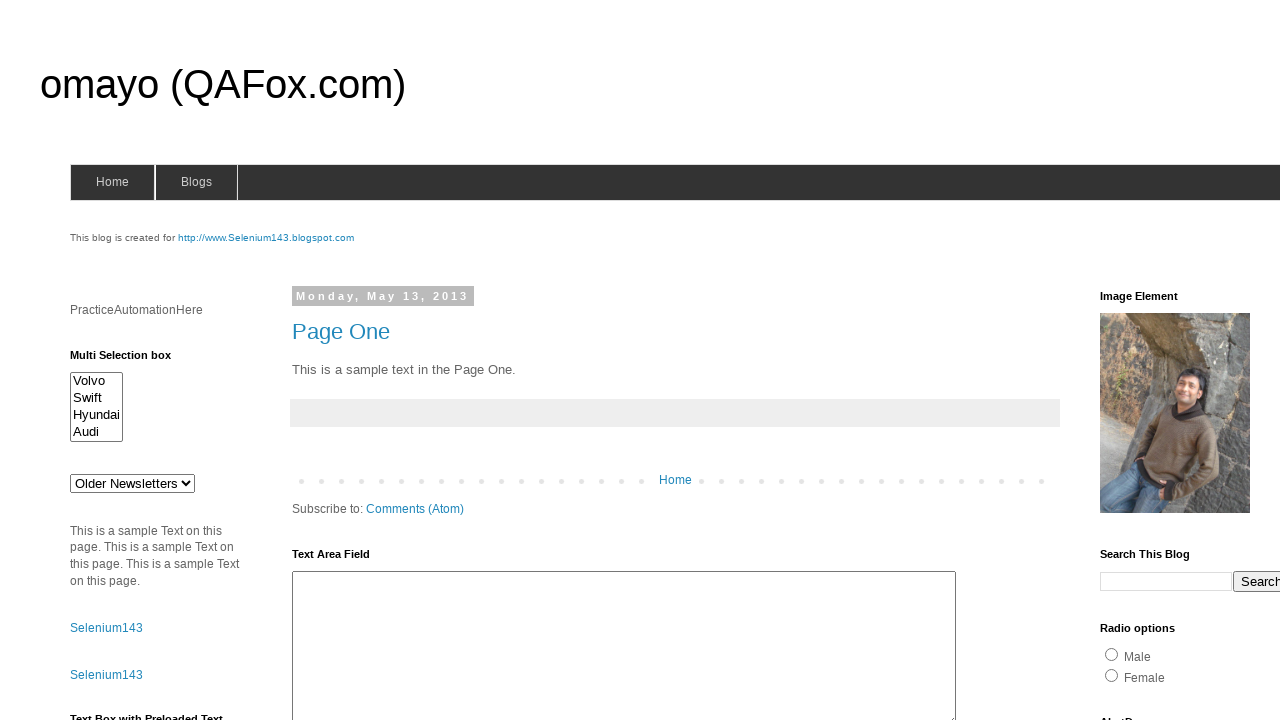

Clicked link to open popup window at (132, 360) on xpath=//a[.='Open a popup window']
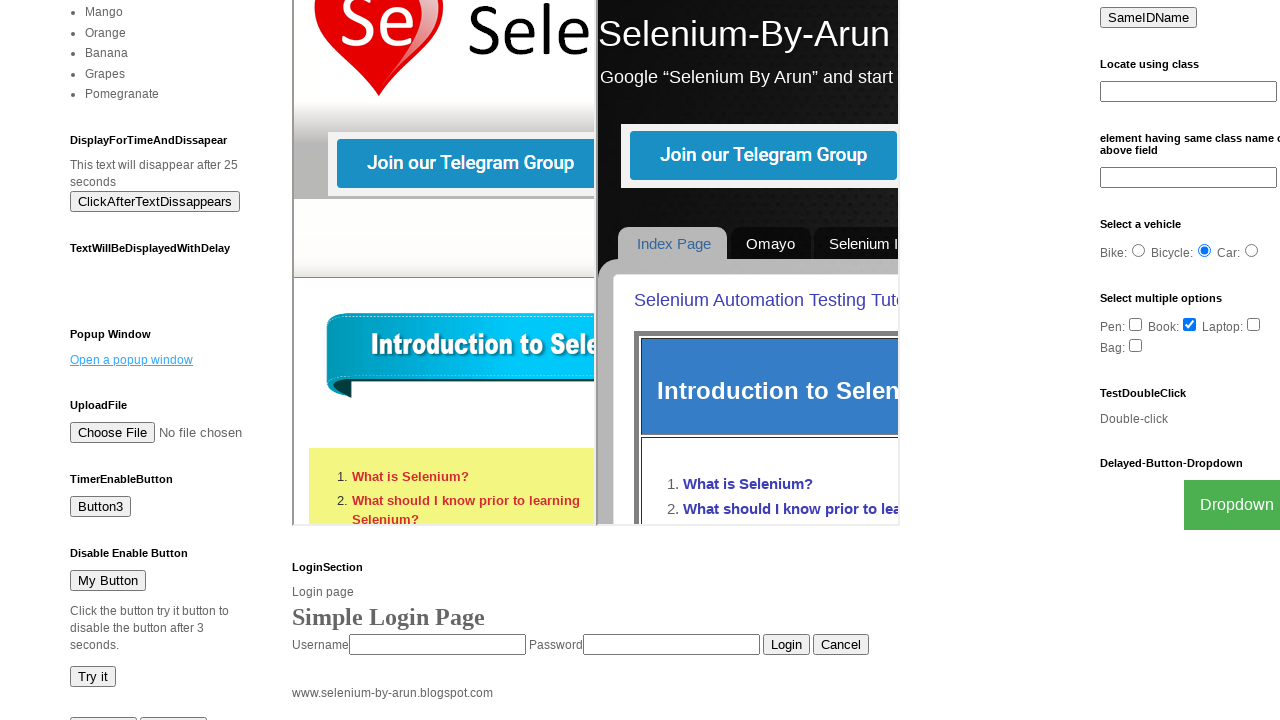

Waited for popup window to open
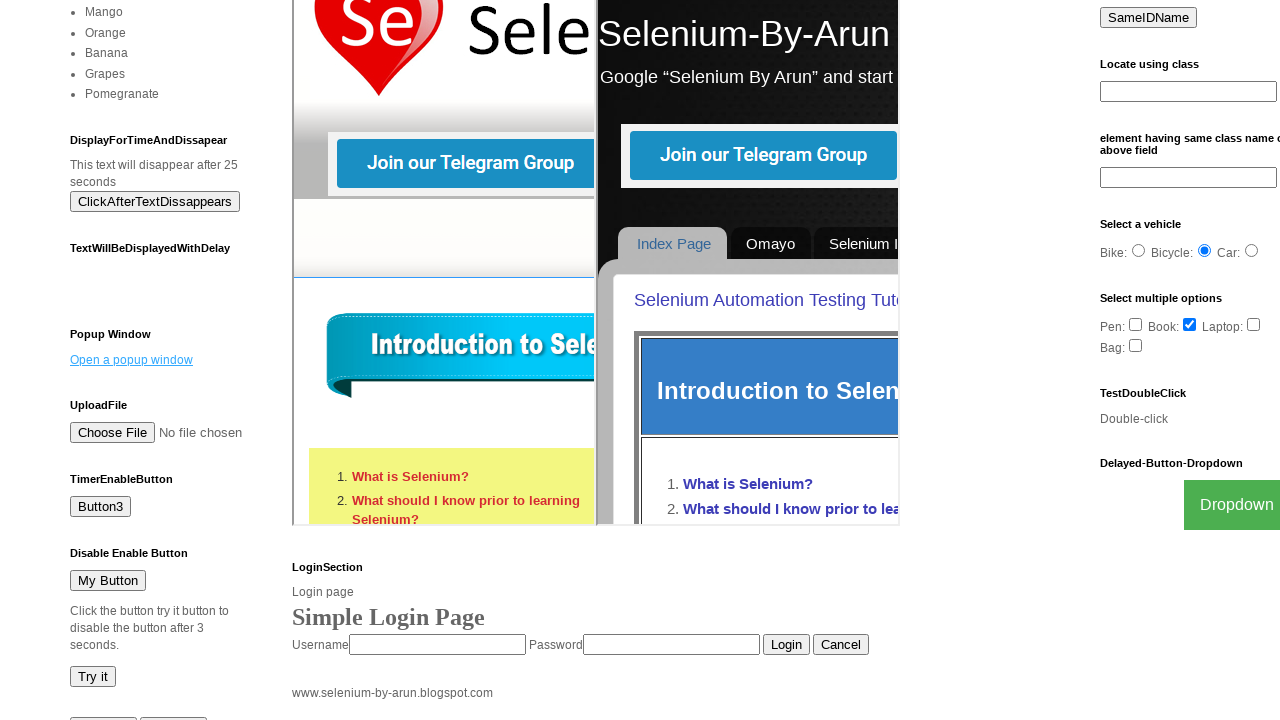

Retrieved all open pages/windows from context
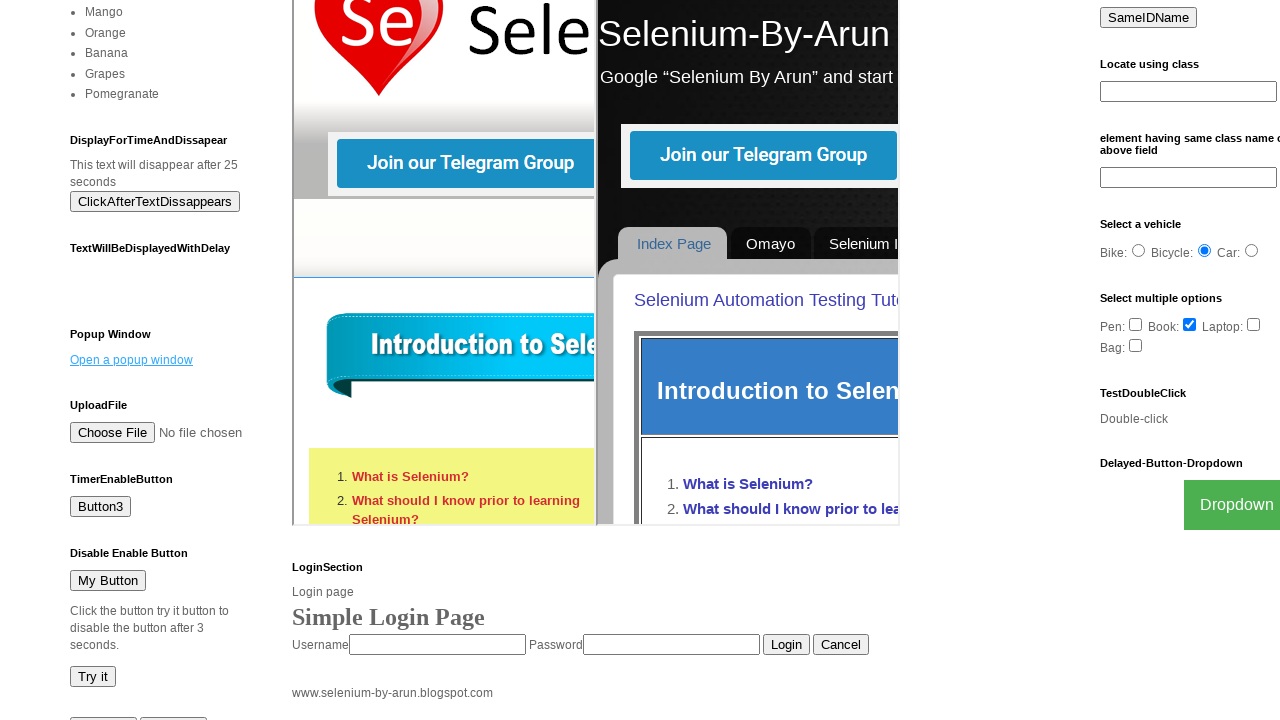

Retrieved parent window title: 'omayo (QAFox.com)'
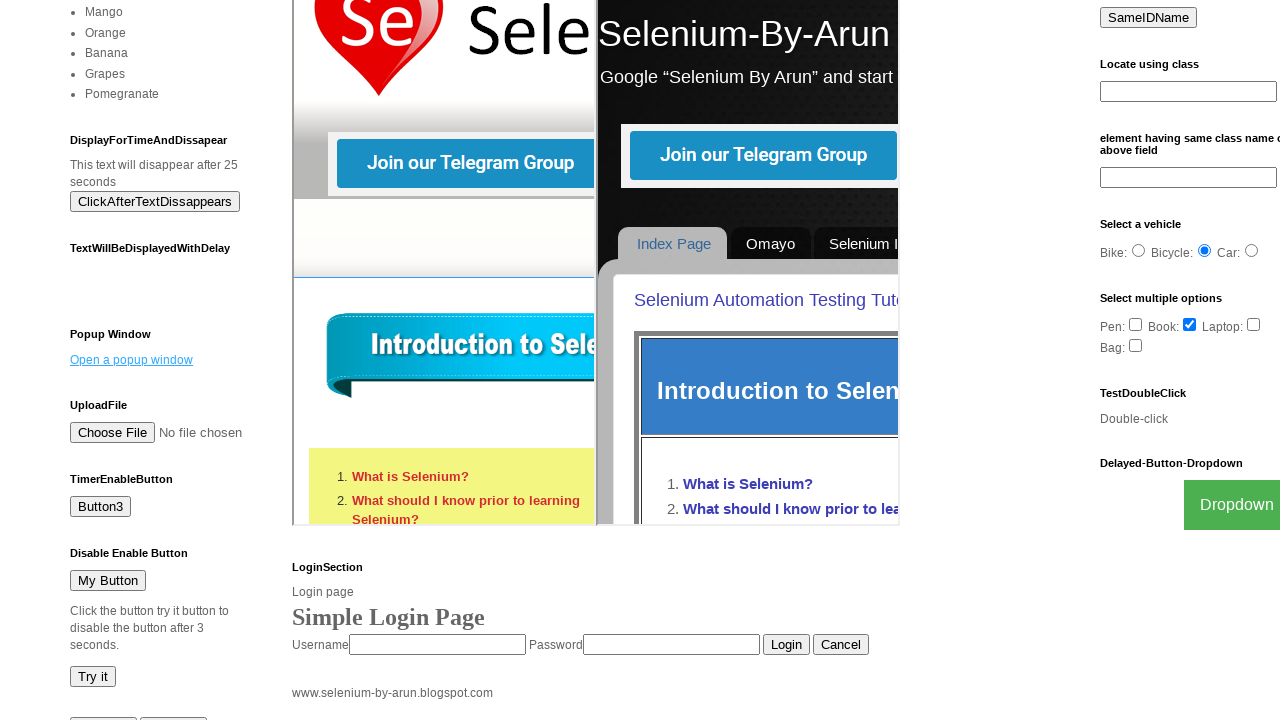

Retrieved window title: 'omayo (QAFox.com)'
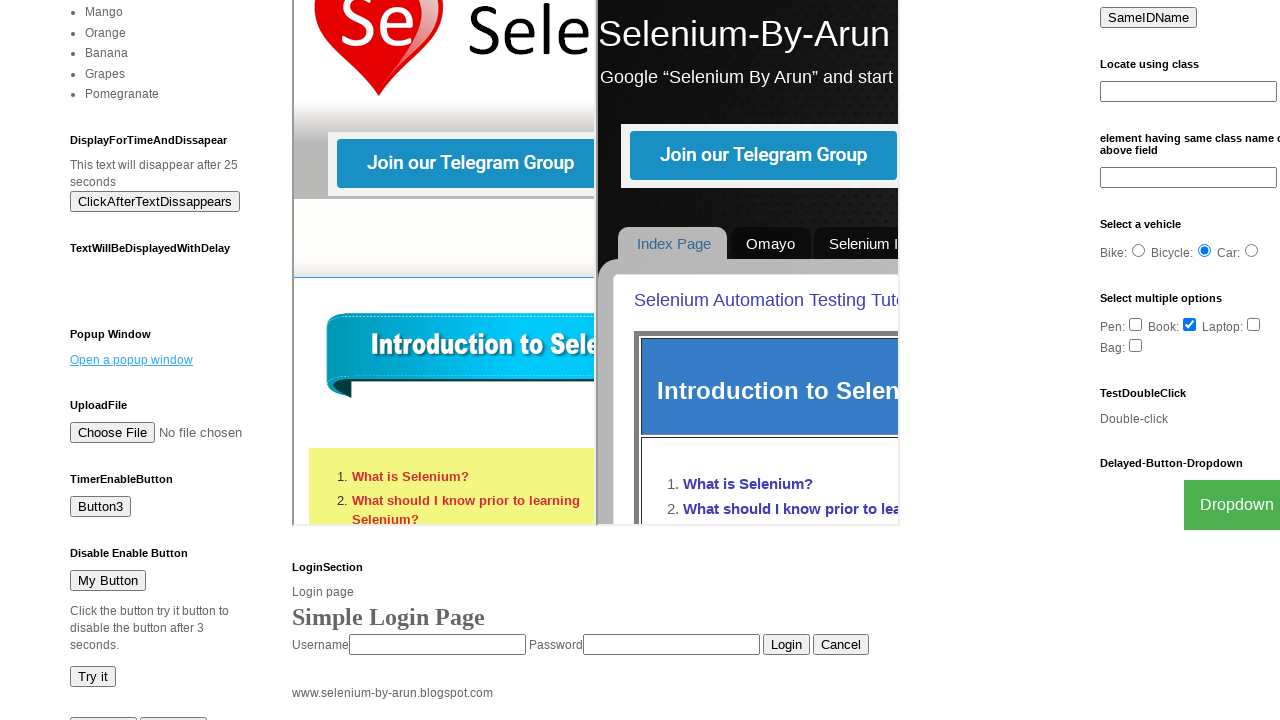

Retrieved window title: 'New Window'
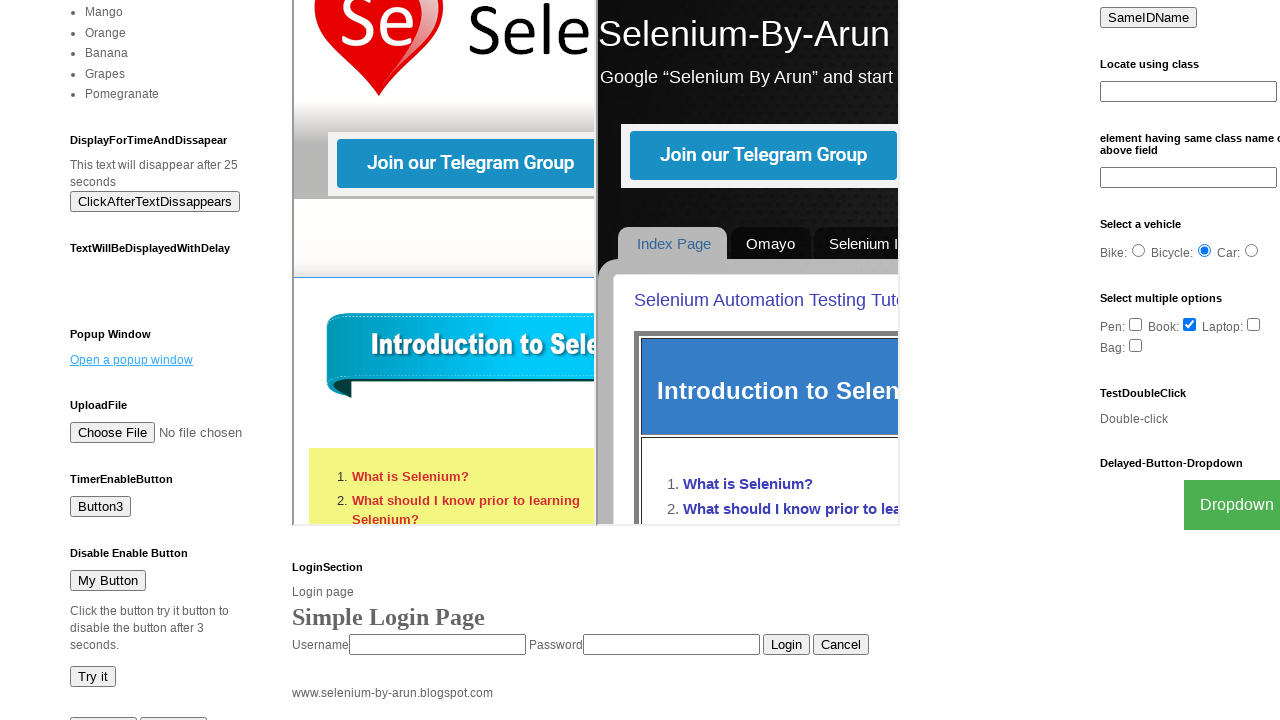

Brought popup window with title 'New Window' to front
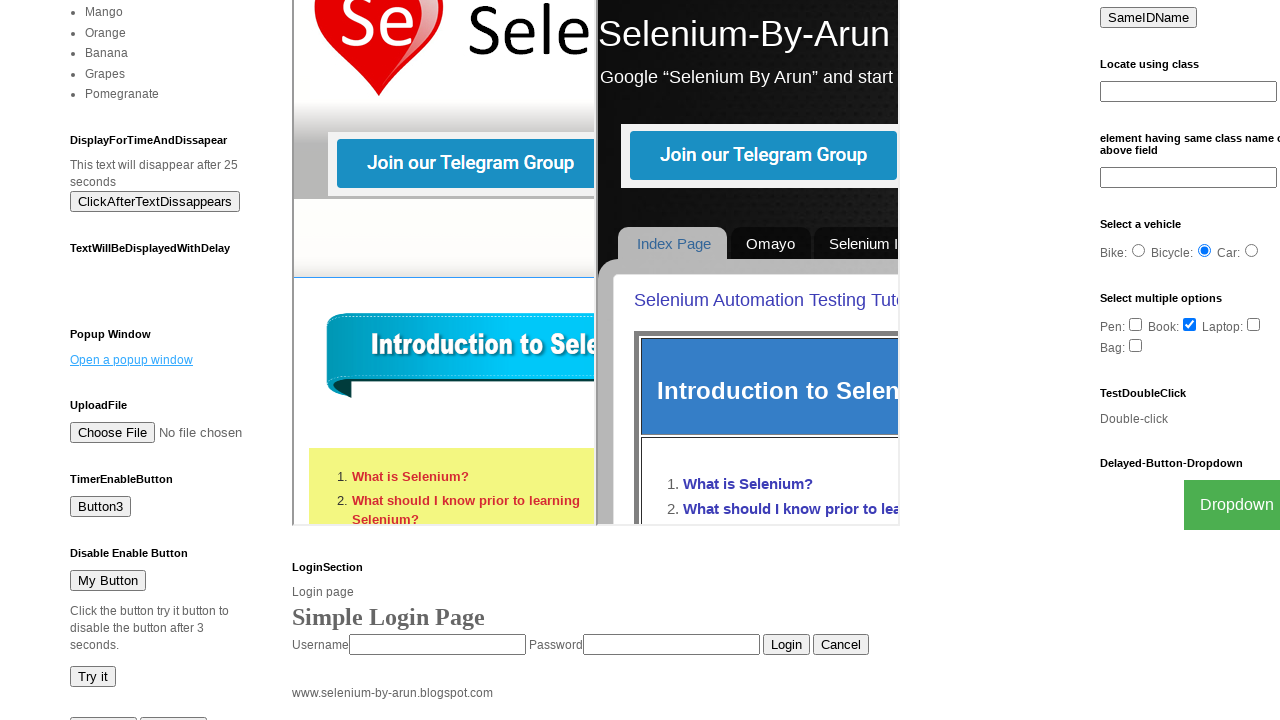

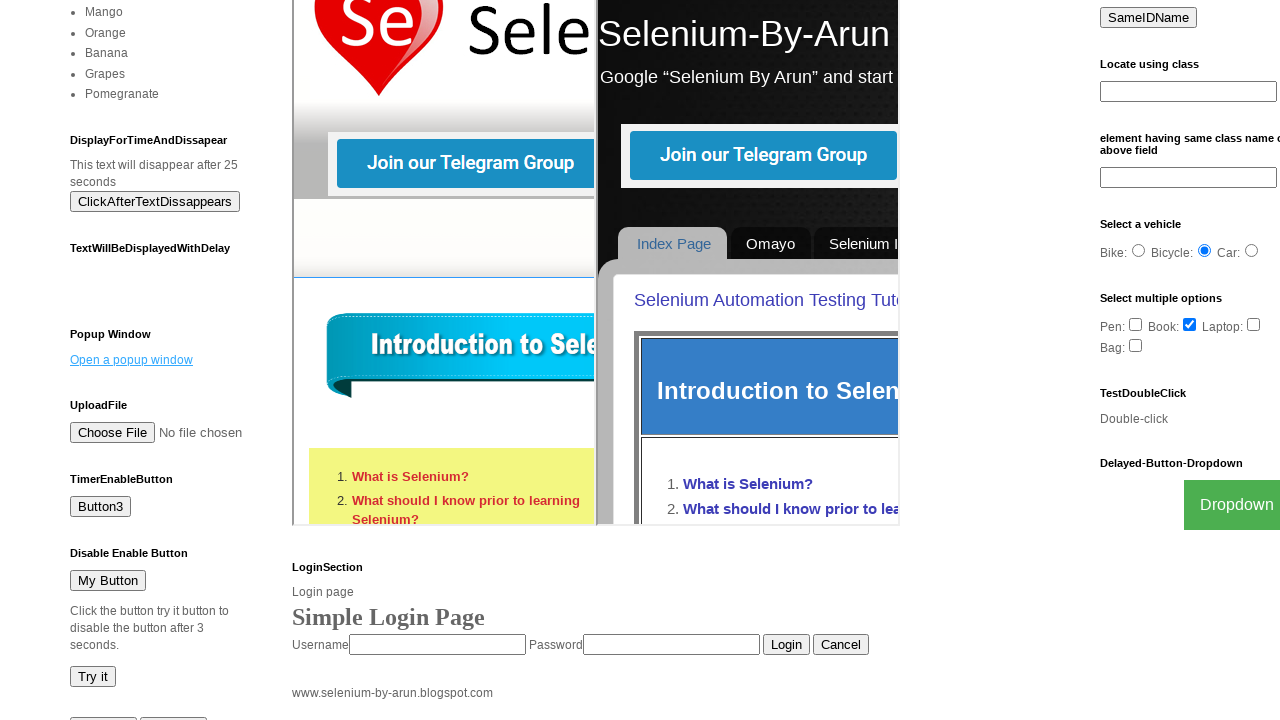